Tests scrolling to an element and filling form fields by scrolling to the name field, entering a name, then filling in a date field

Starting URL: https://formy-project.herokuapp.com/scroll

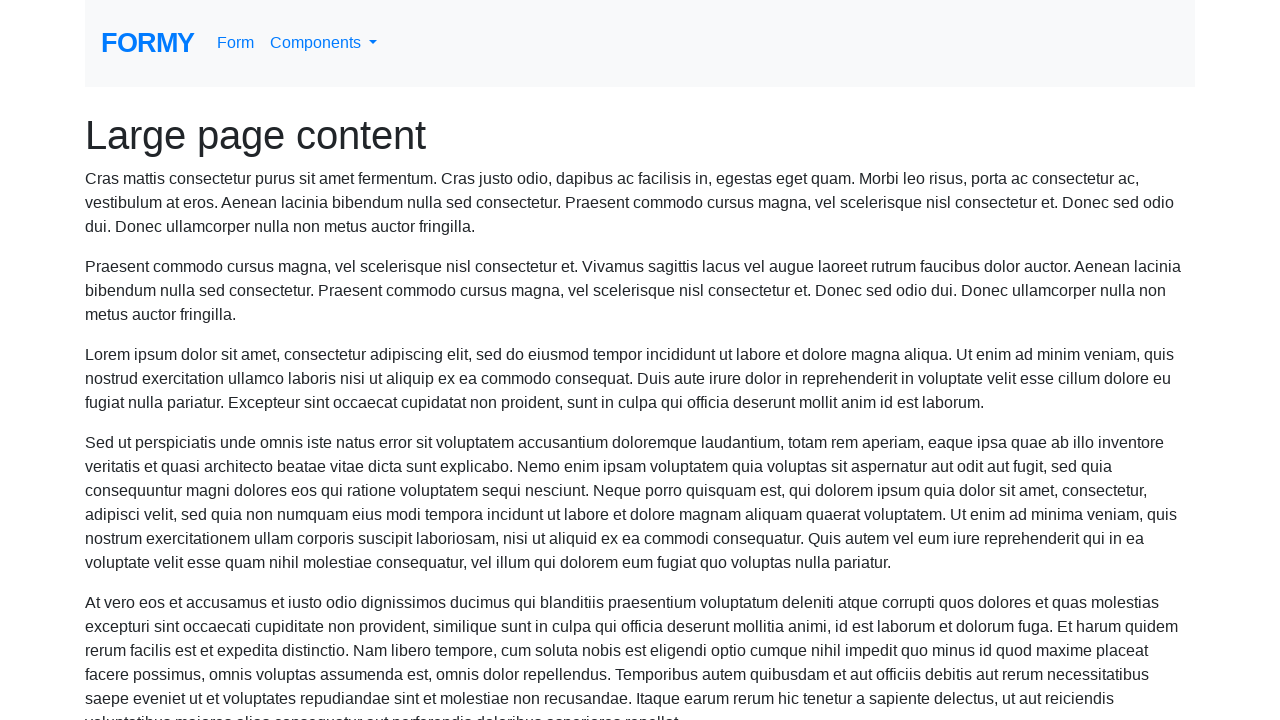

Located the name field element
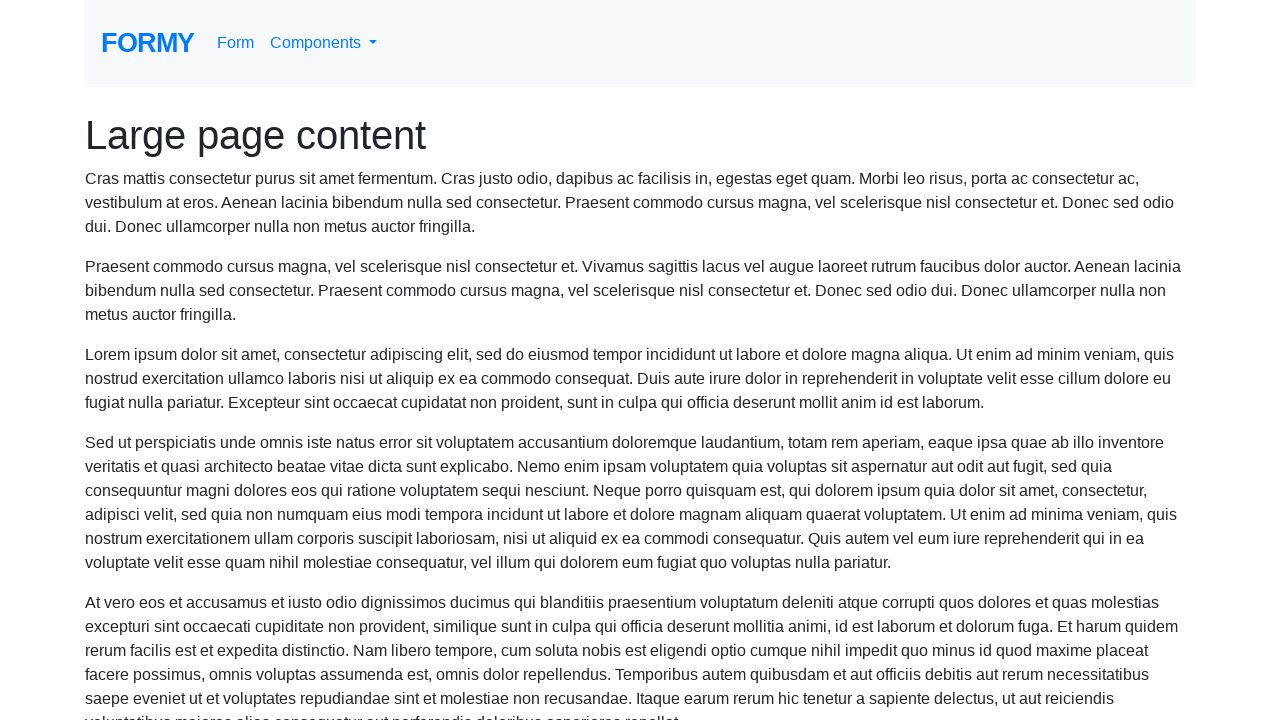

Scrolled to name field into view
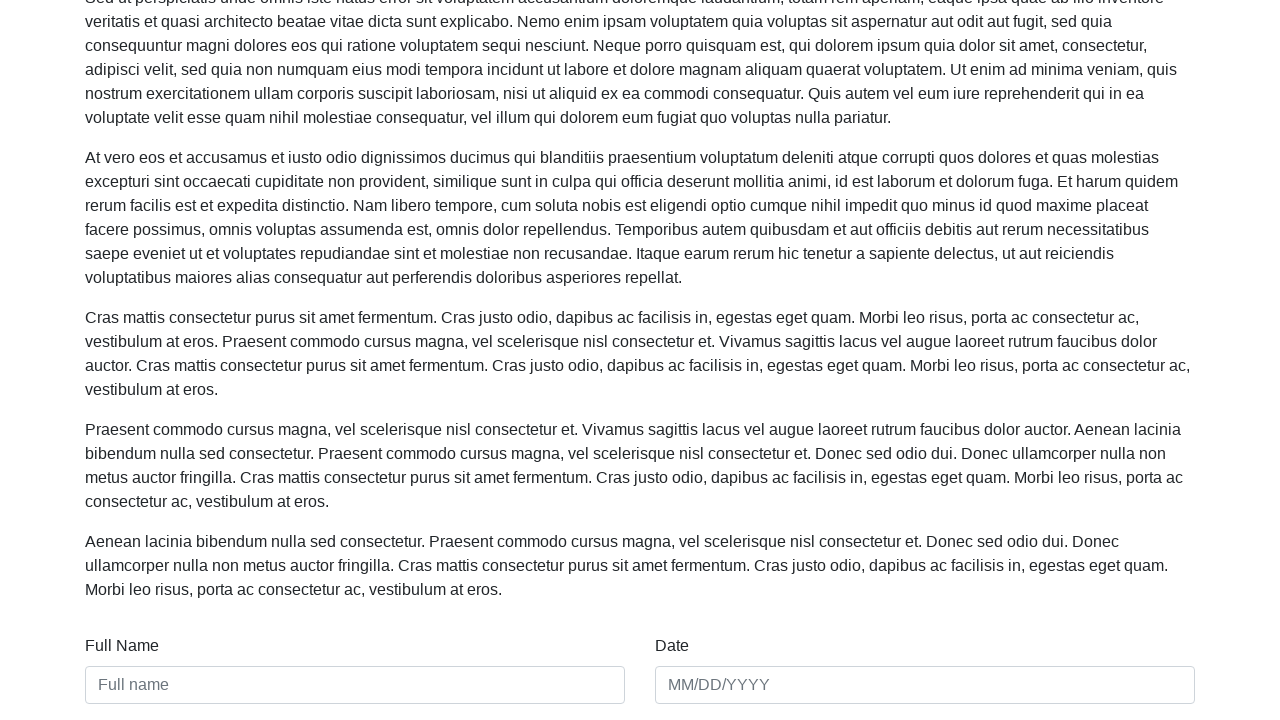

Filled name field with 'Edward Hernandez' on #name
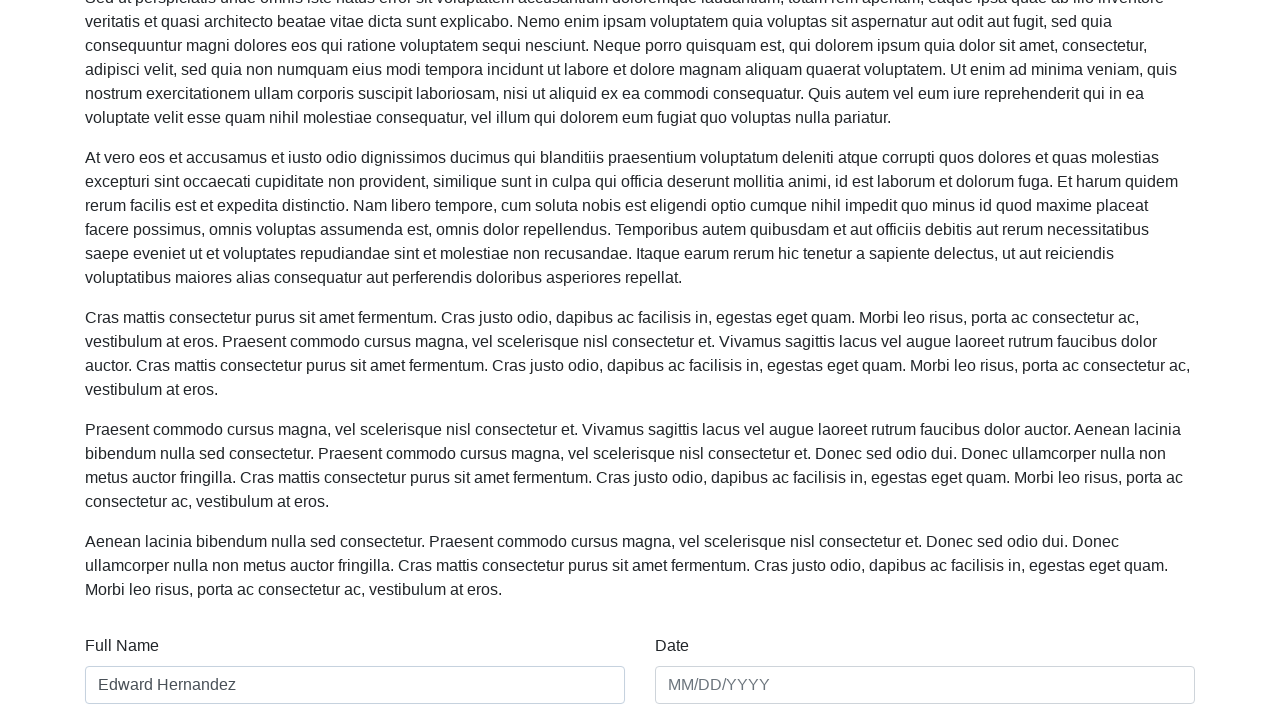

Filled date field with '01/01/2020' on #date
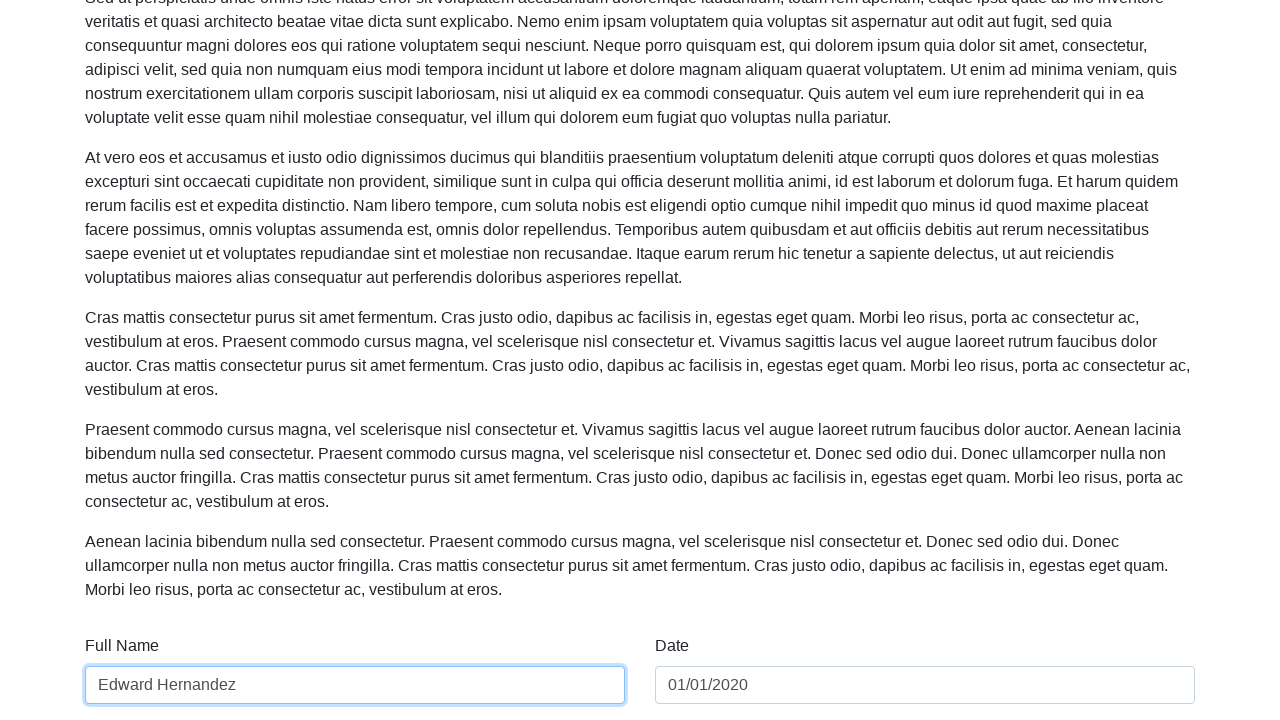

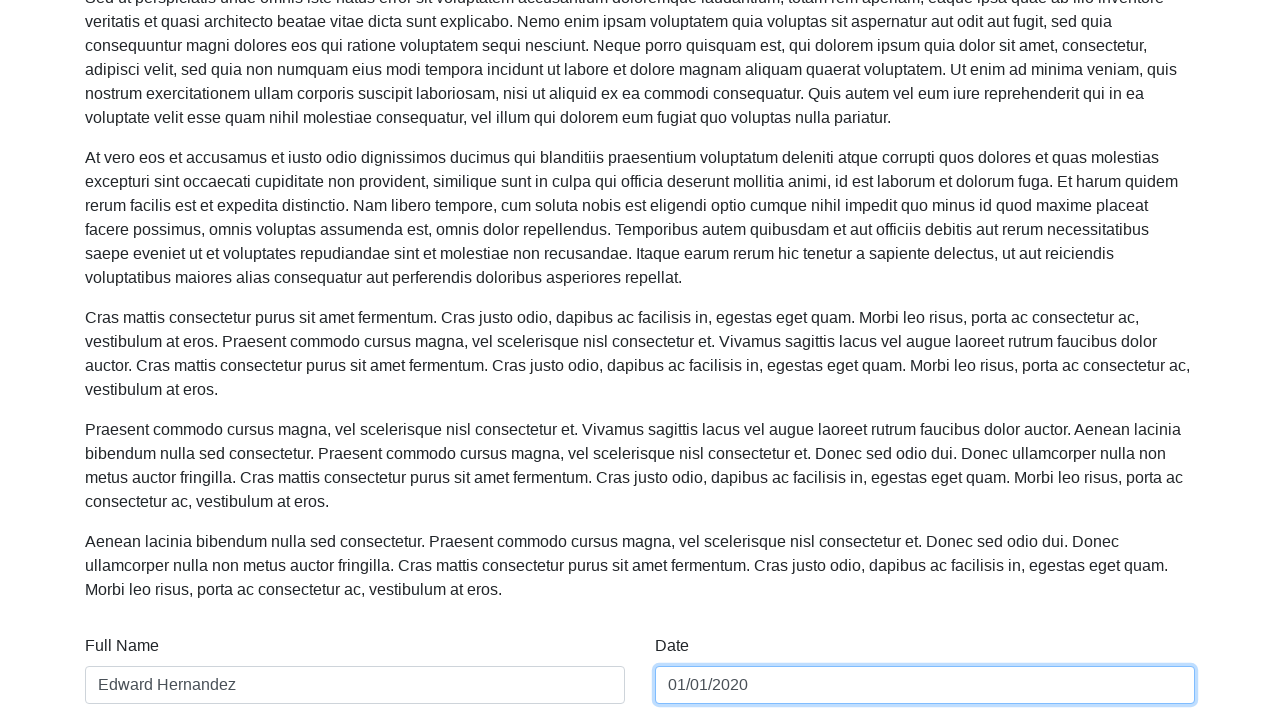